Uploads a file using the file input element

Starting URL: https://dgotlieb.github.io/Actions

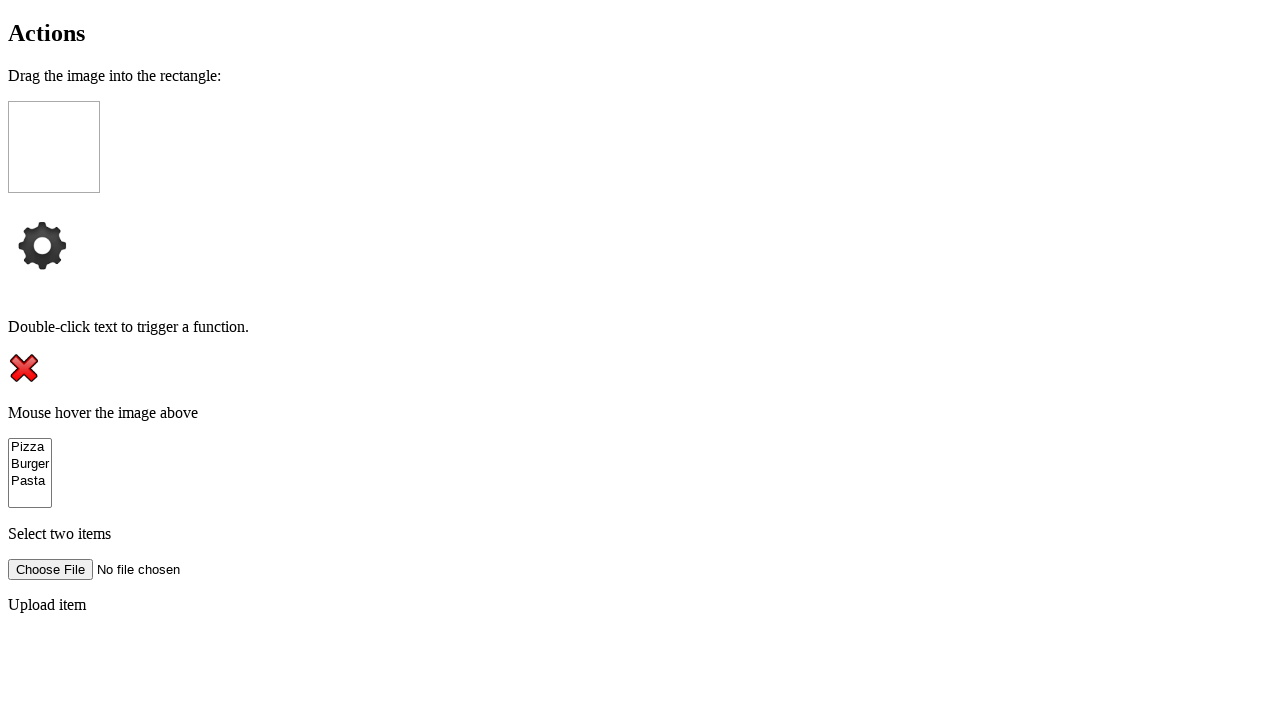

Set input file with temporary test file
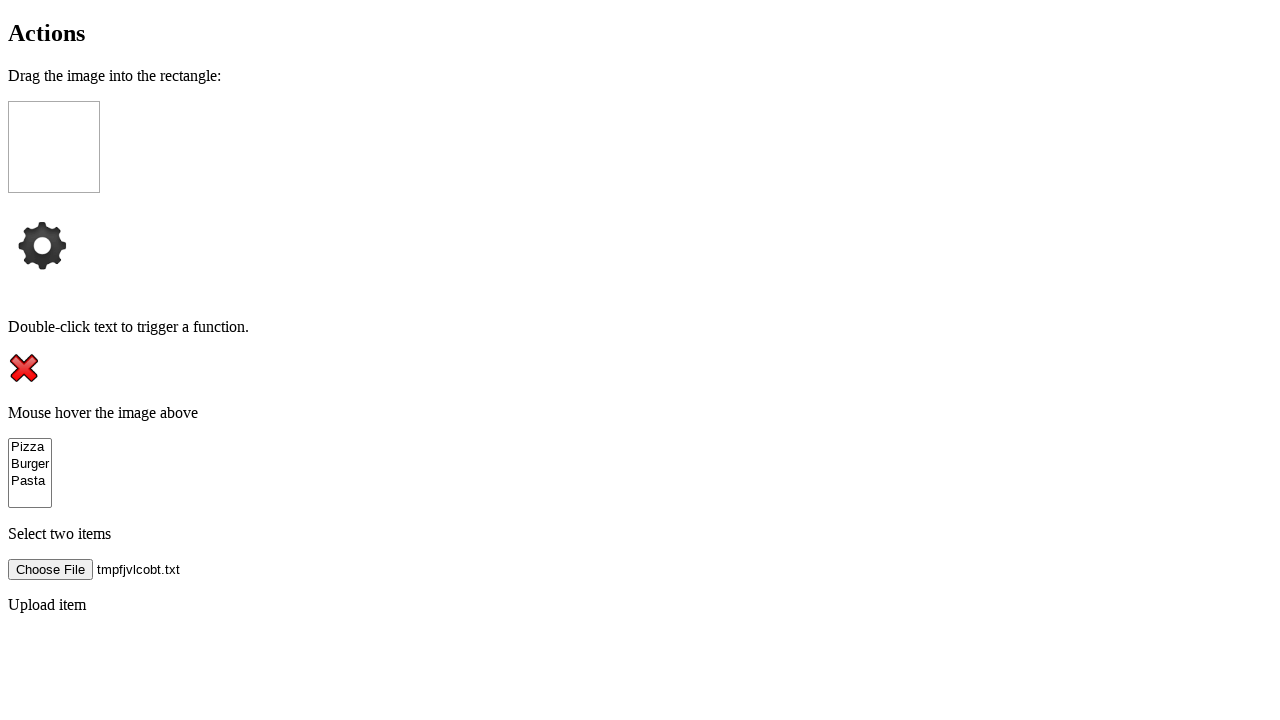

Cleaned up temporary test file
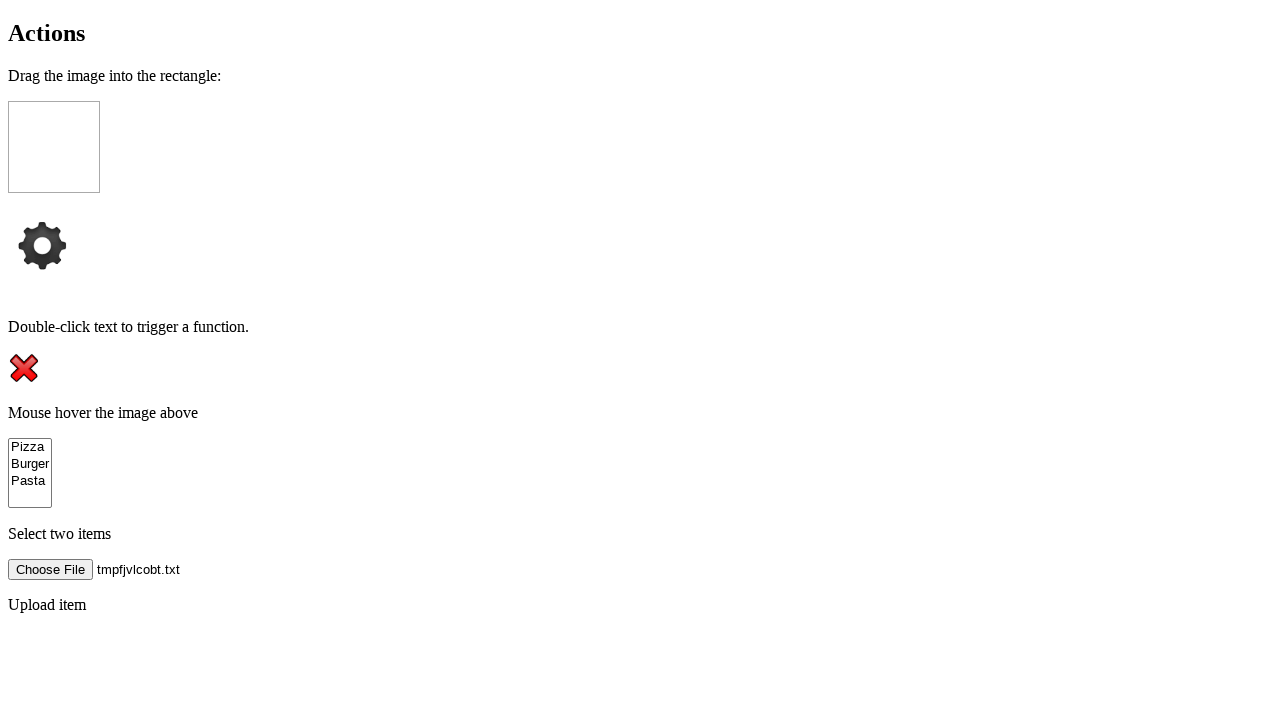

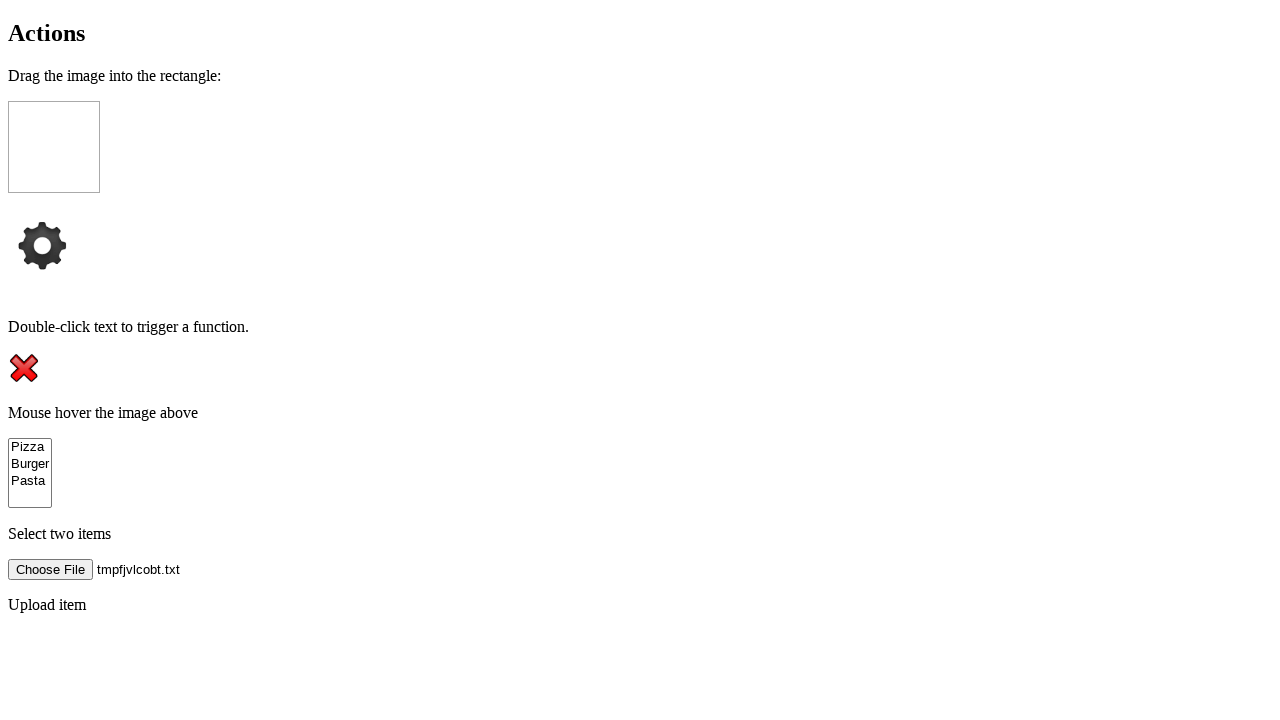